Searches for "mac" products using Enter key, scrolls to first product and performs right-click hover action

Starting URL: http://opencart.abstracta.us/

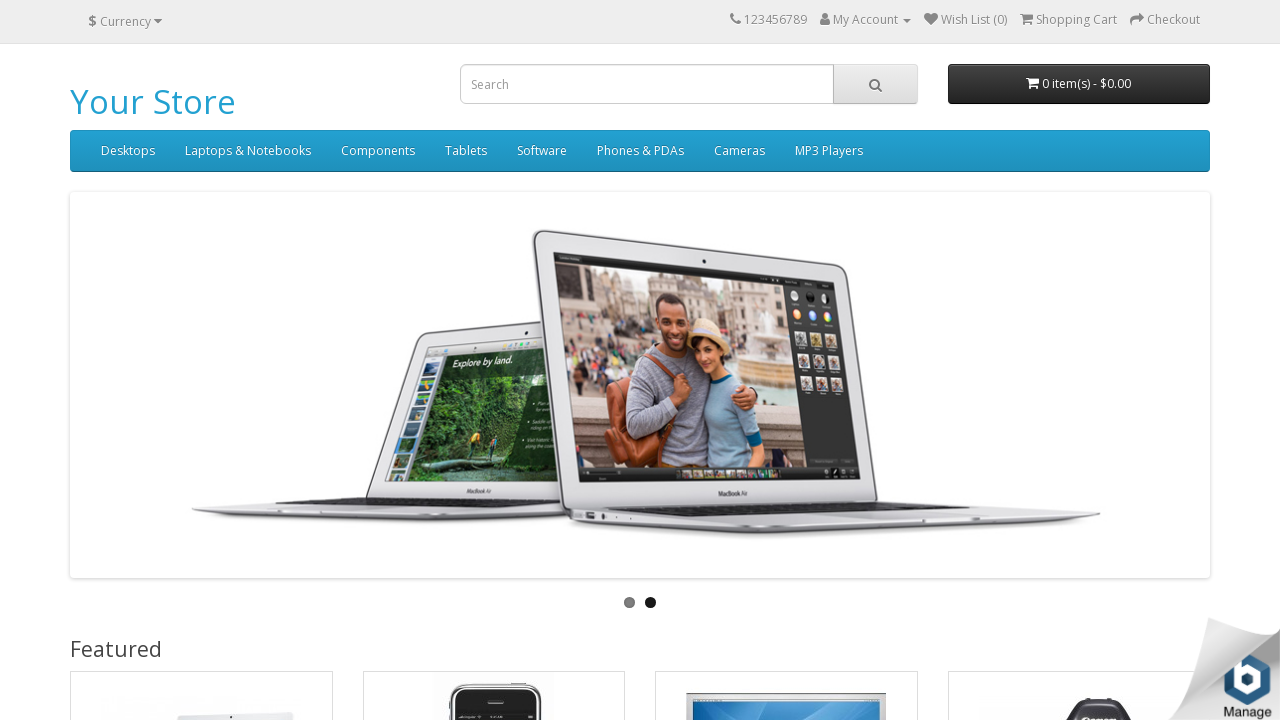

Filled search field with 'mac' on input[name='search']
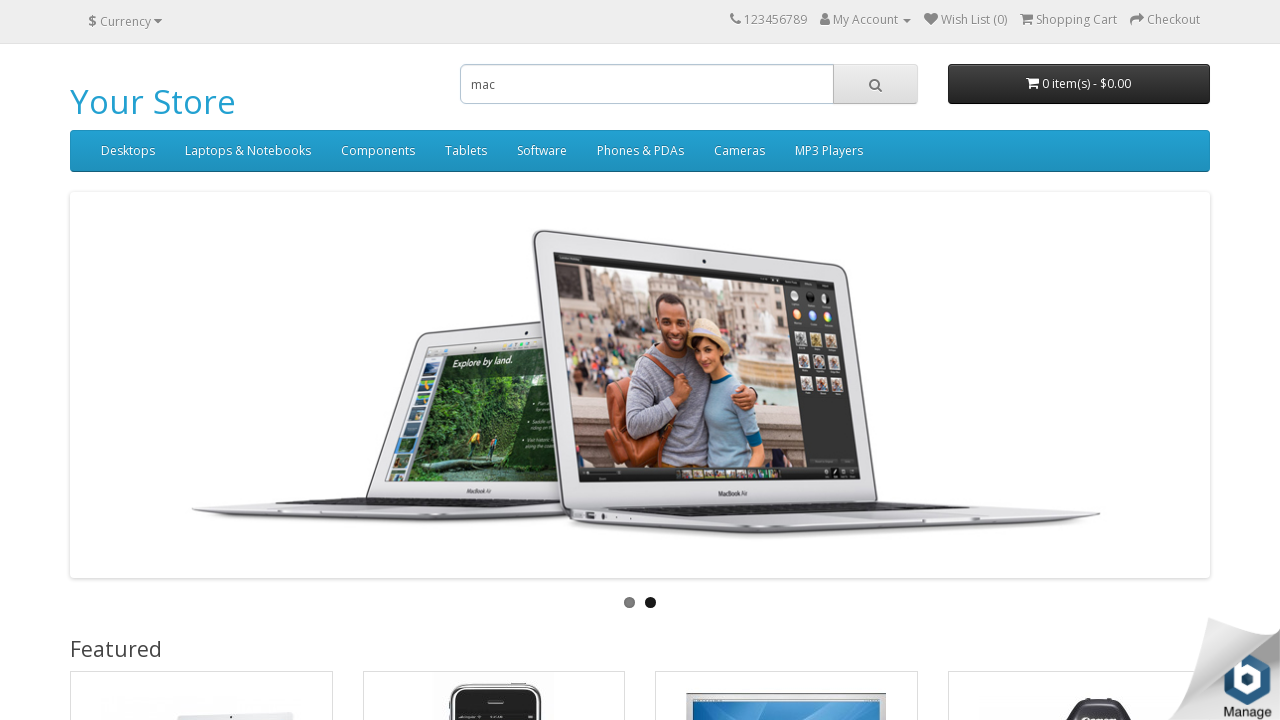

Pressed Enter key to search for 'mac' products on input[name='search']
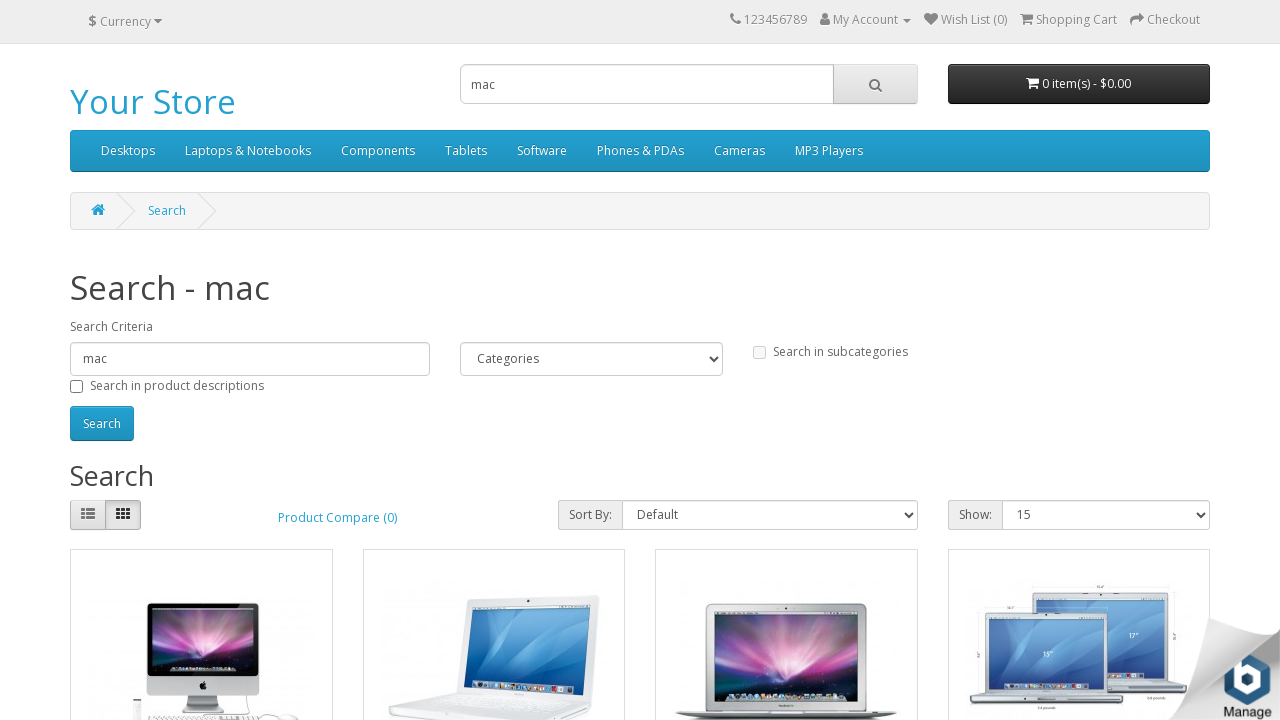

Waited for search results to load
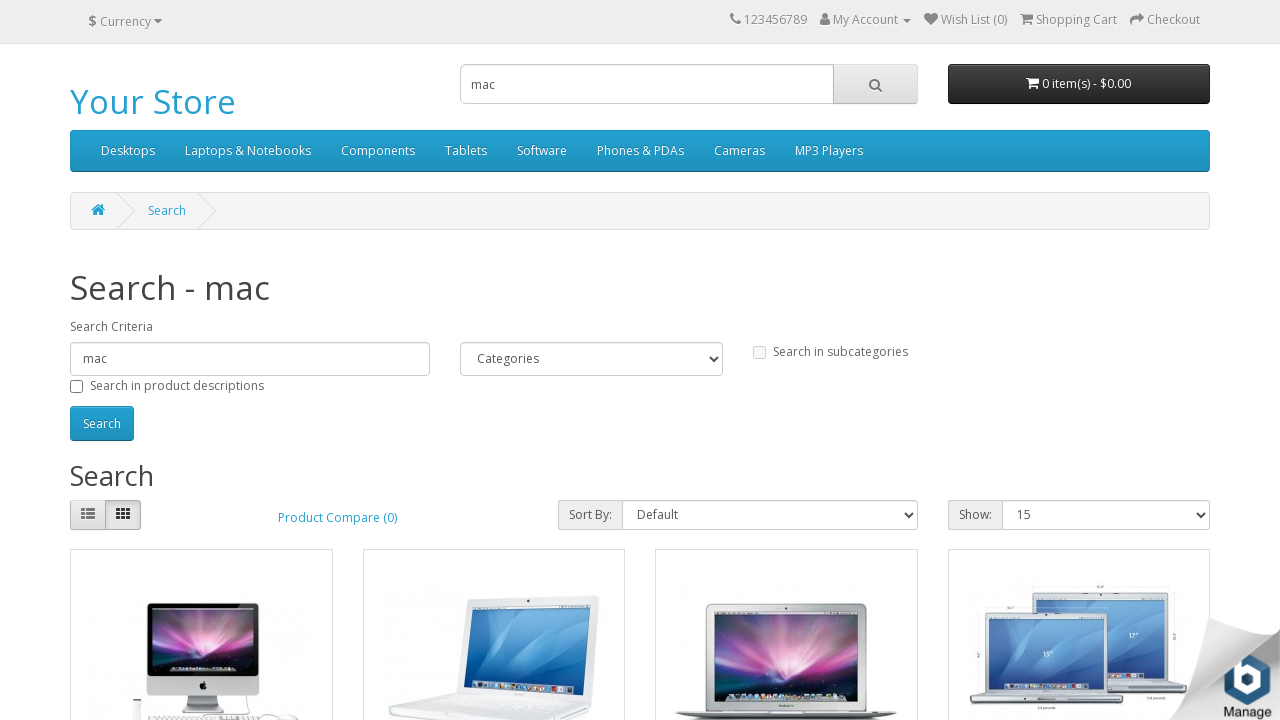

Located first product element
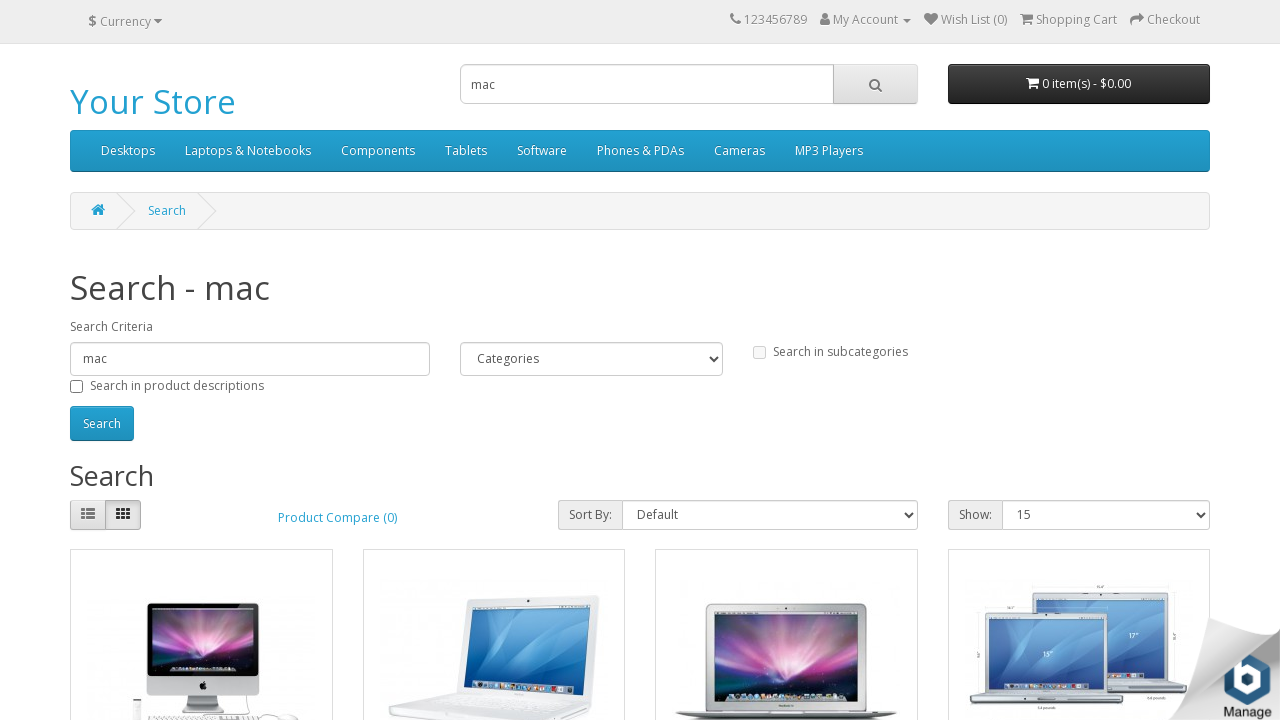

Scrolled to first product element
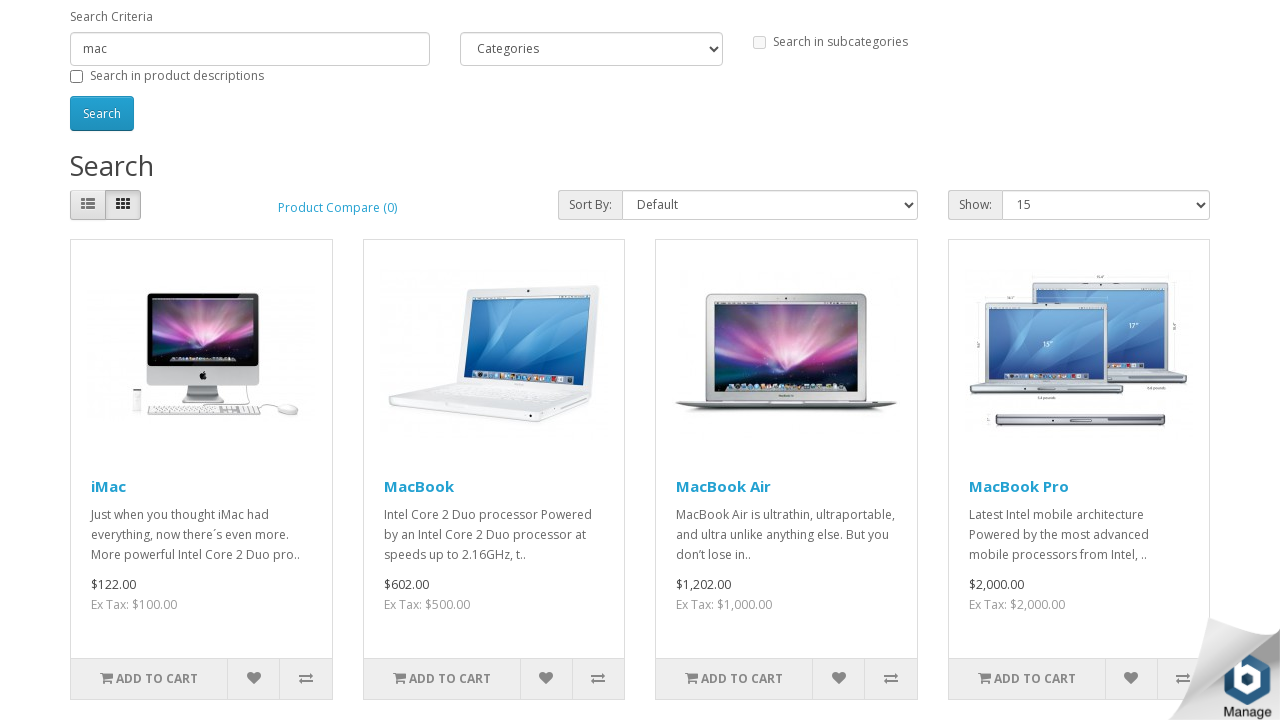

Hovered over first product
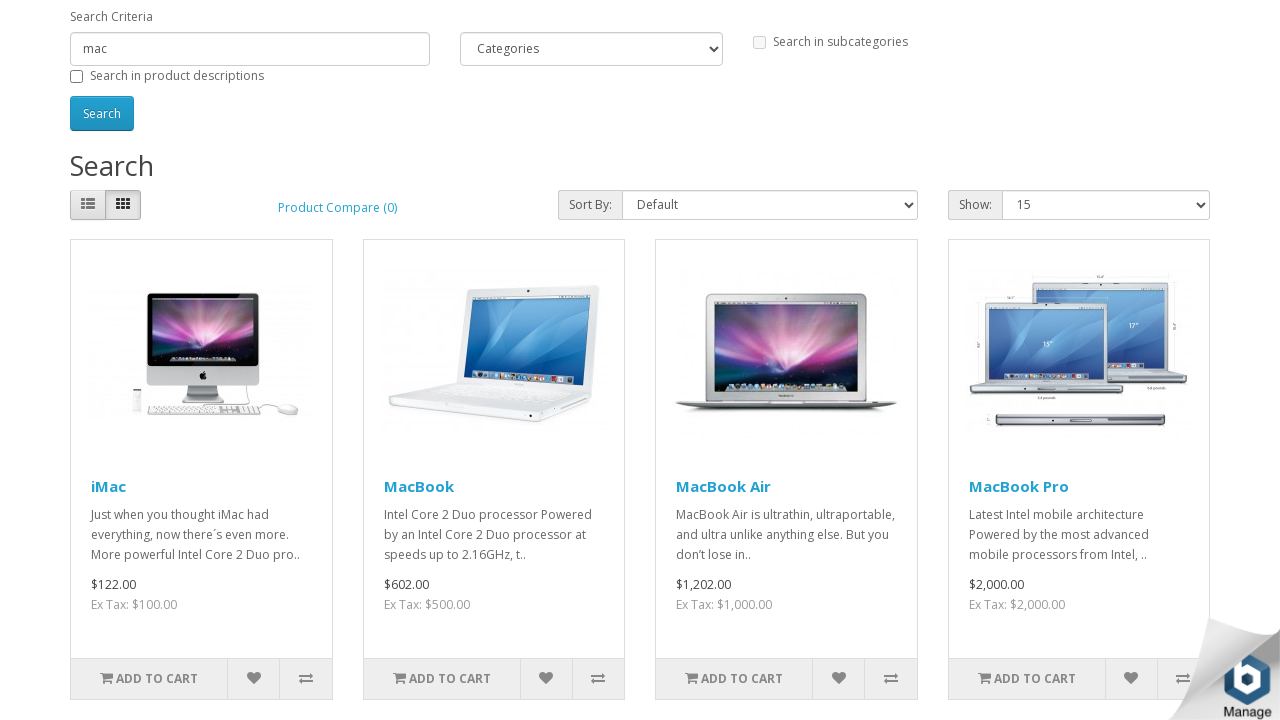

Right-clicked on first product
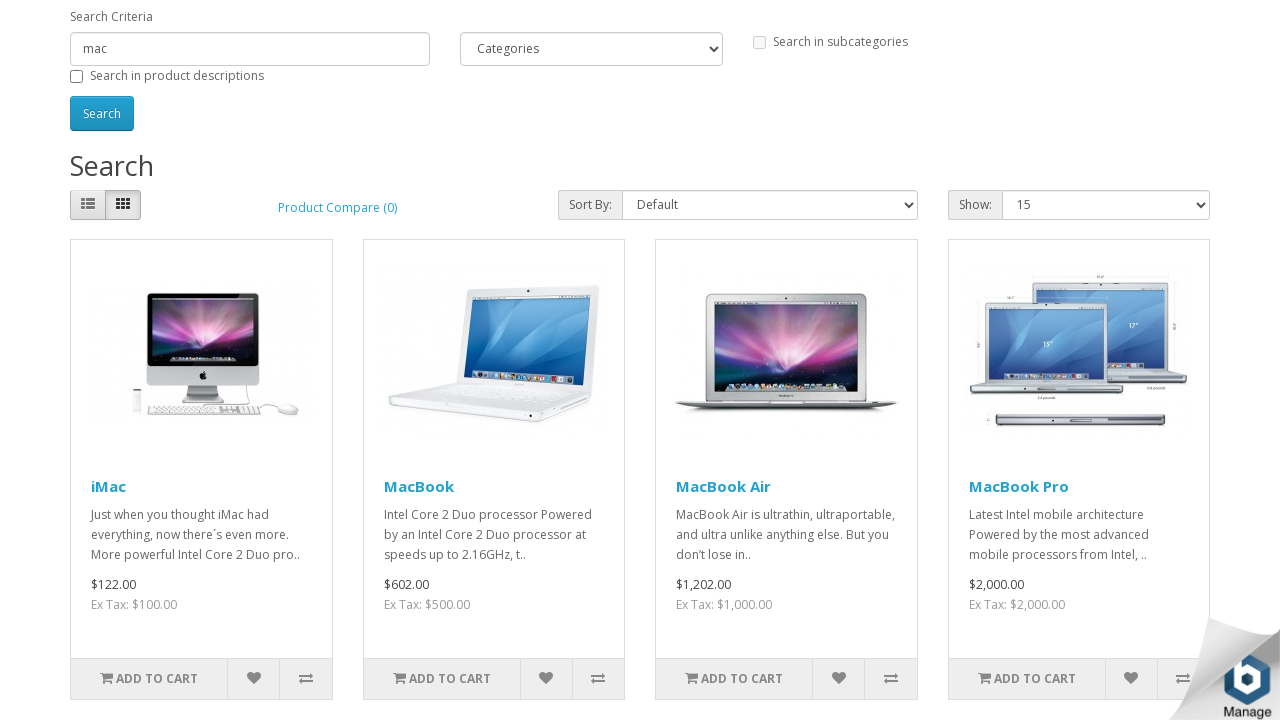

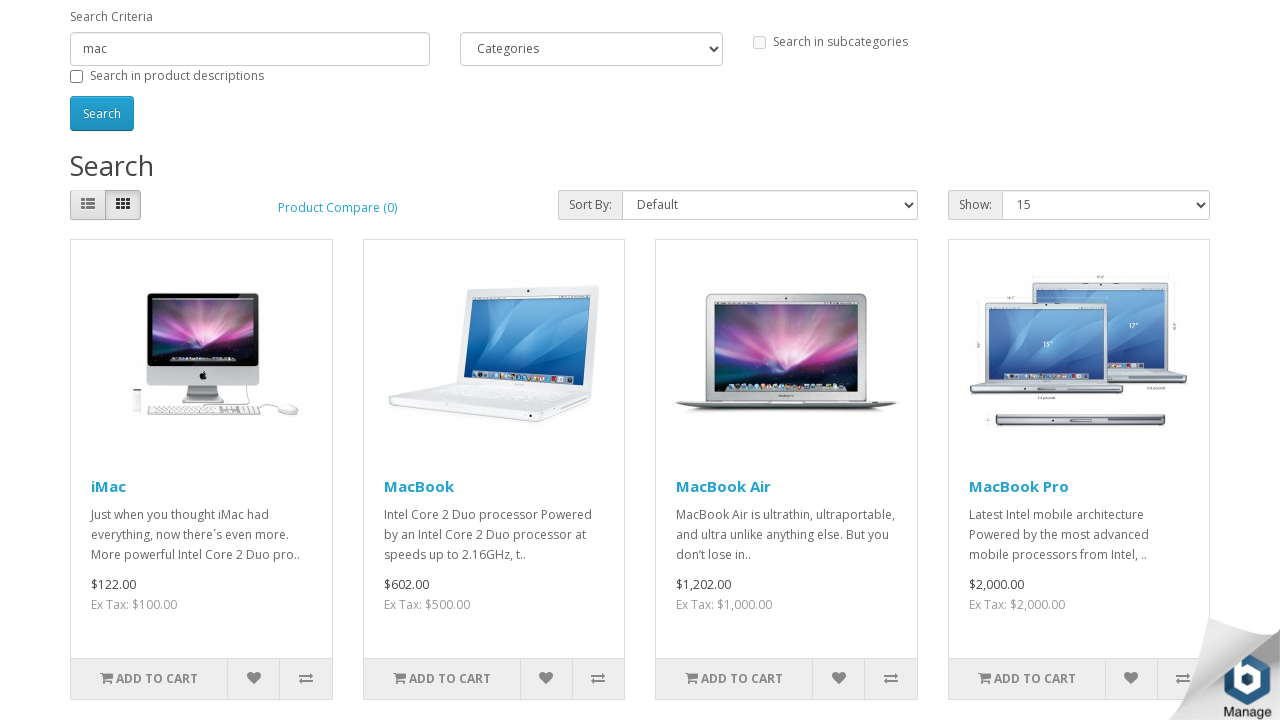